Fills out a registration form with first name, last name, and email, then submits the form

Starting URL: http://suninjuly.github.io/registration1.html

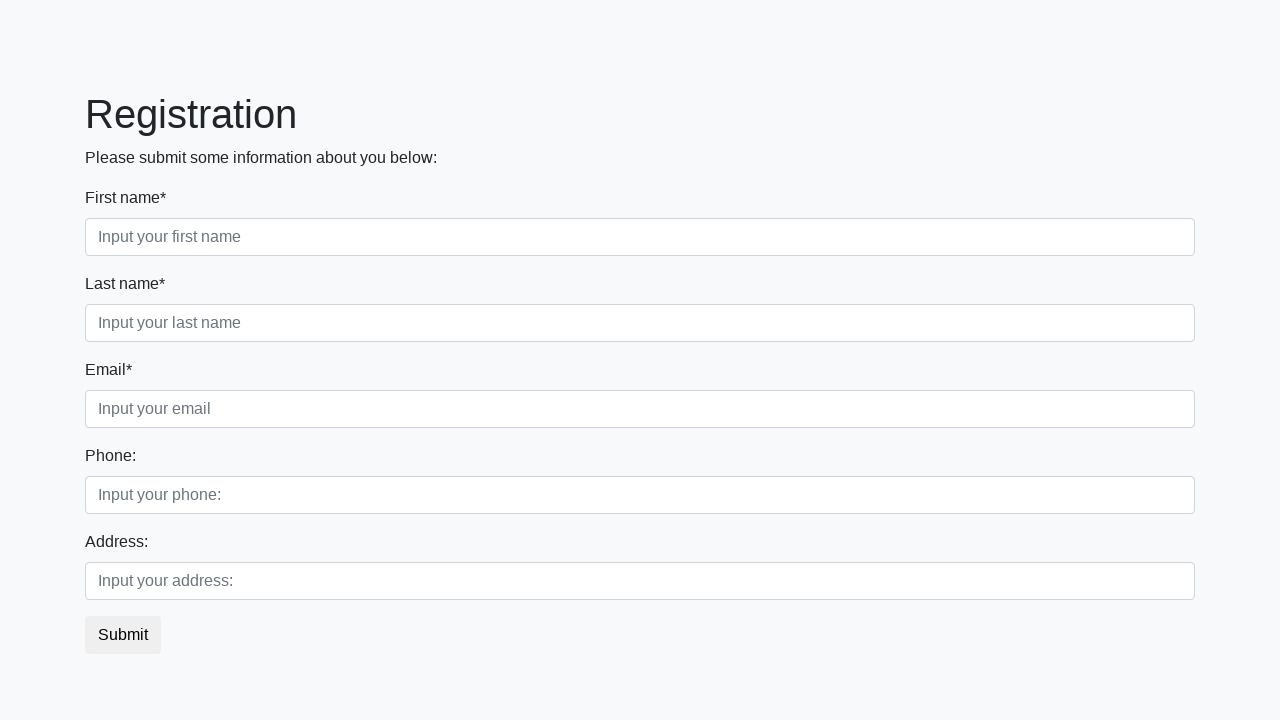

Filled first name field with 'Ivan' on input:first-of-type[required]
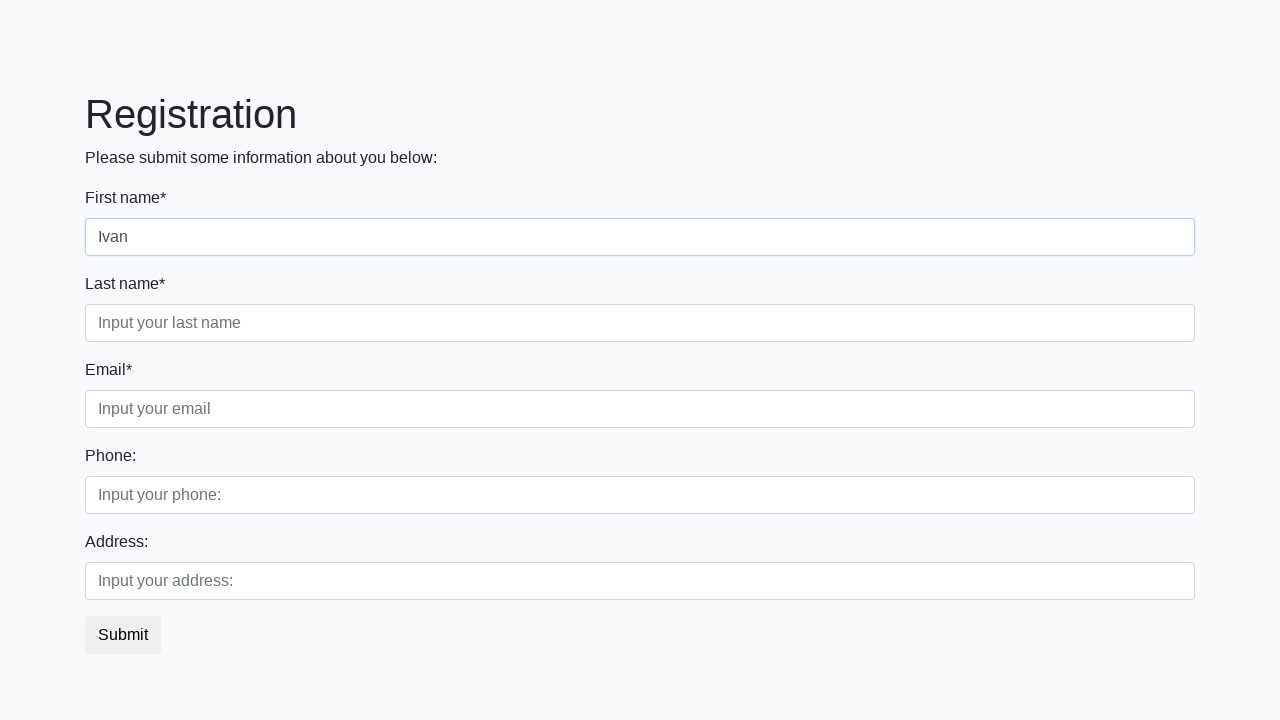

Filled last name field with 'Petrov' on [placeholder='Input your last name']
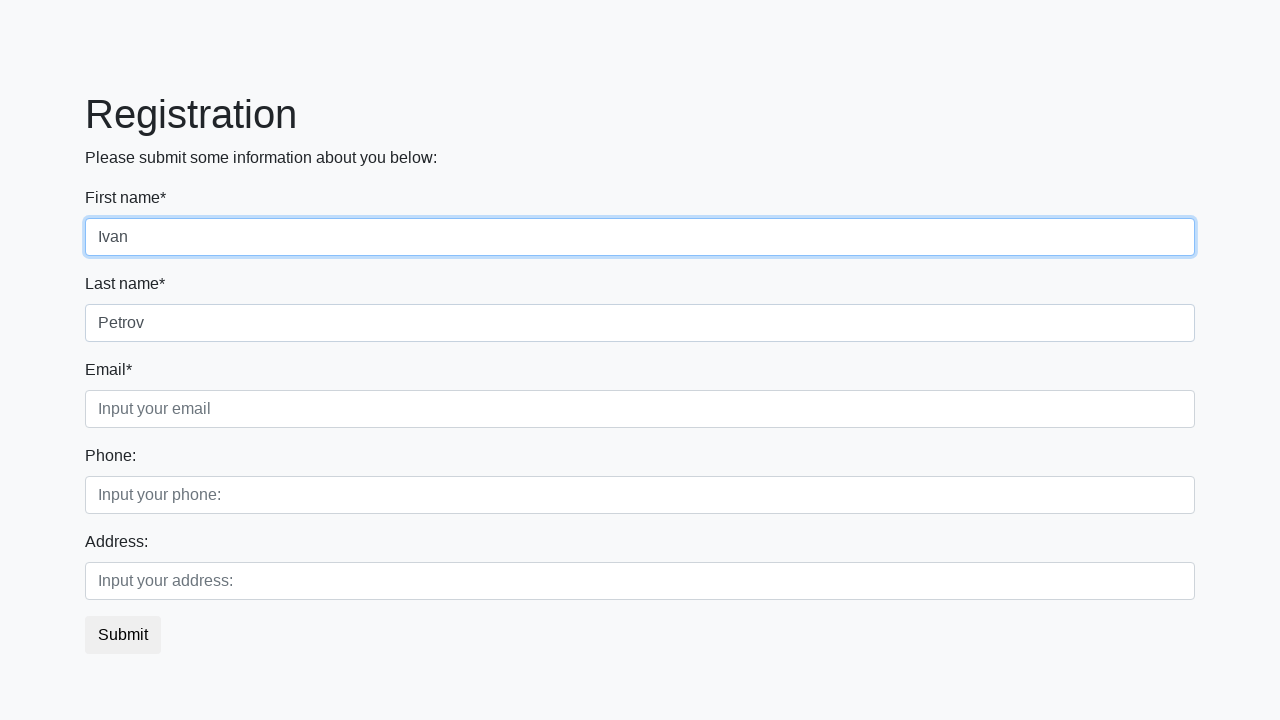

Filled email field with 'test@example.com' on [placeholder='Input your email']
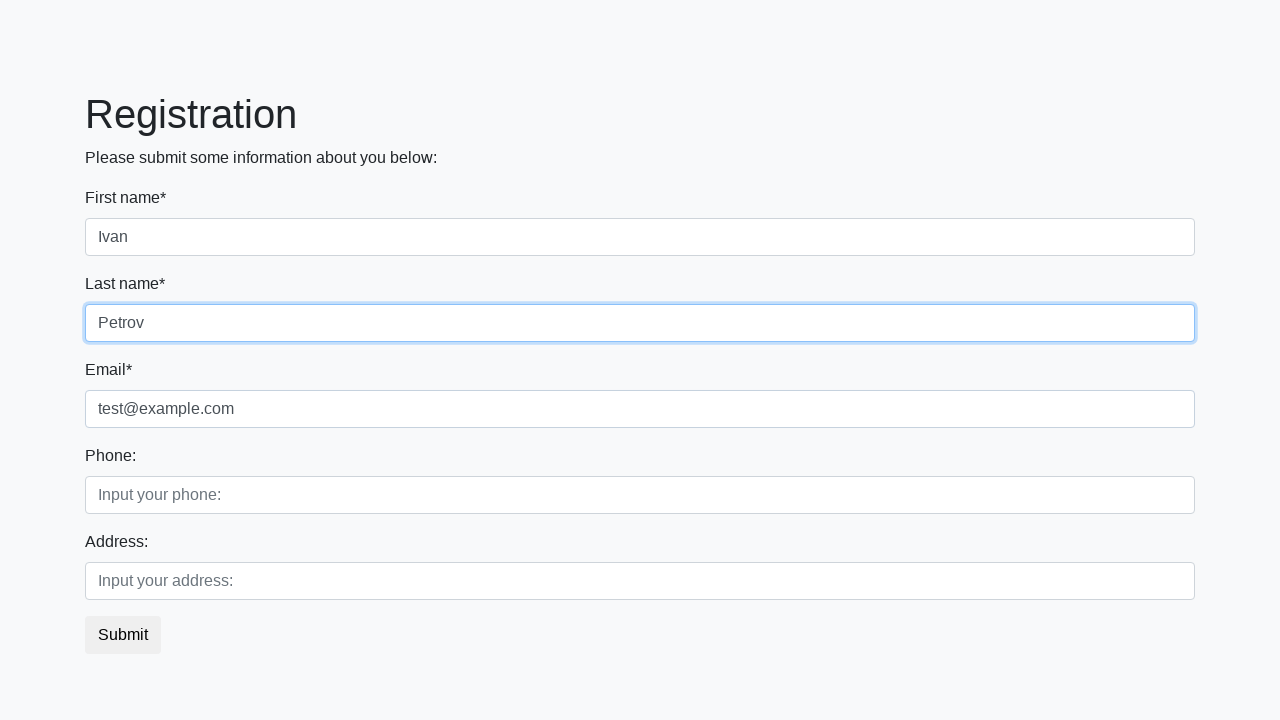

Clicked Submit button to submit registration form at (123, 635) on button:text("Submit")
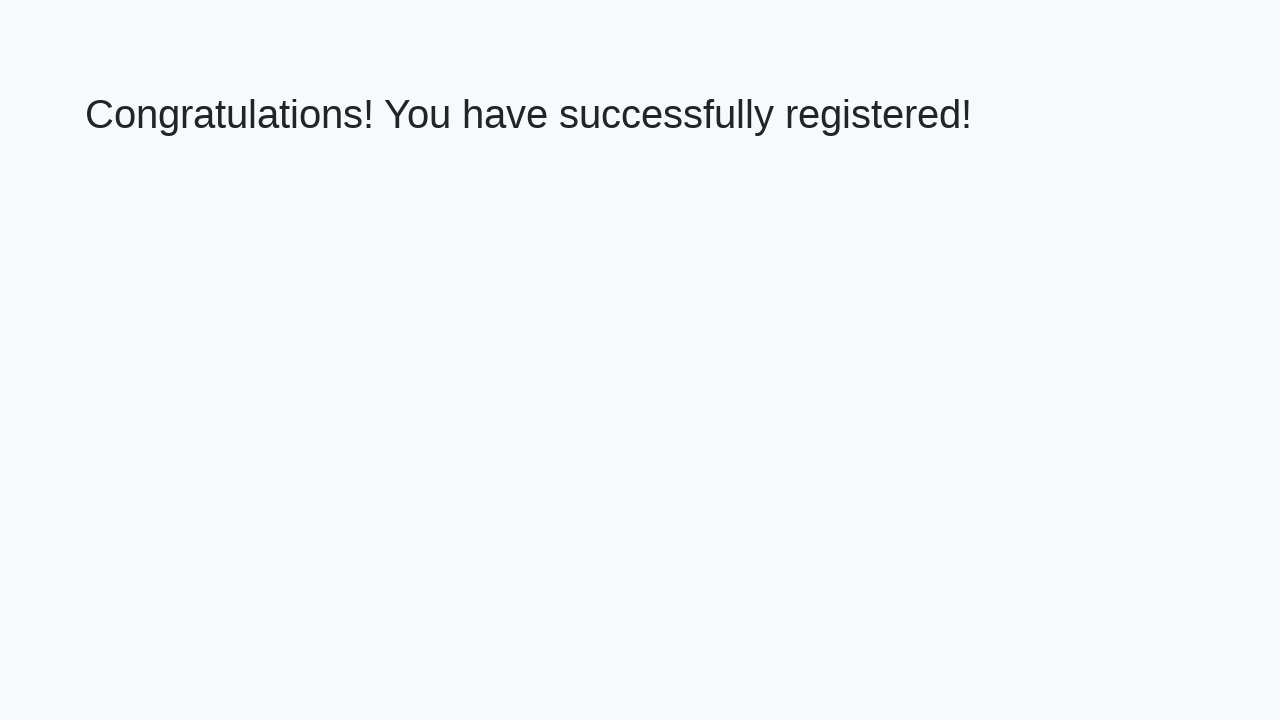

Waited for form submission to complete
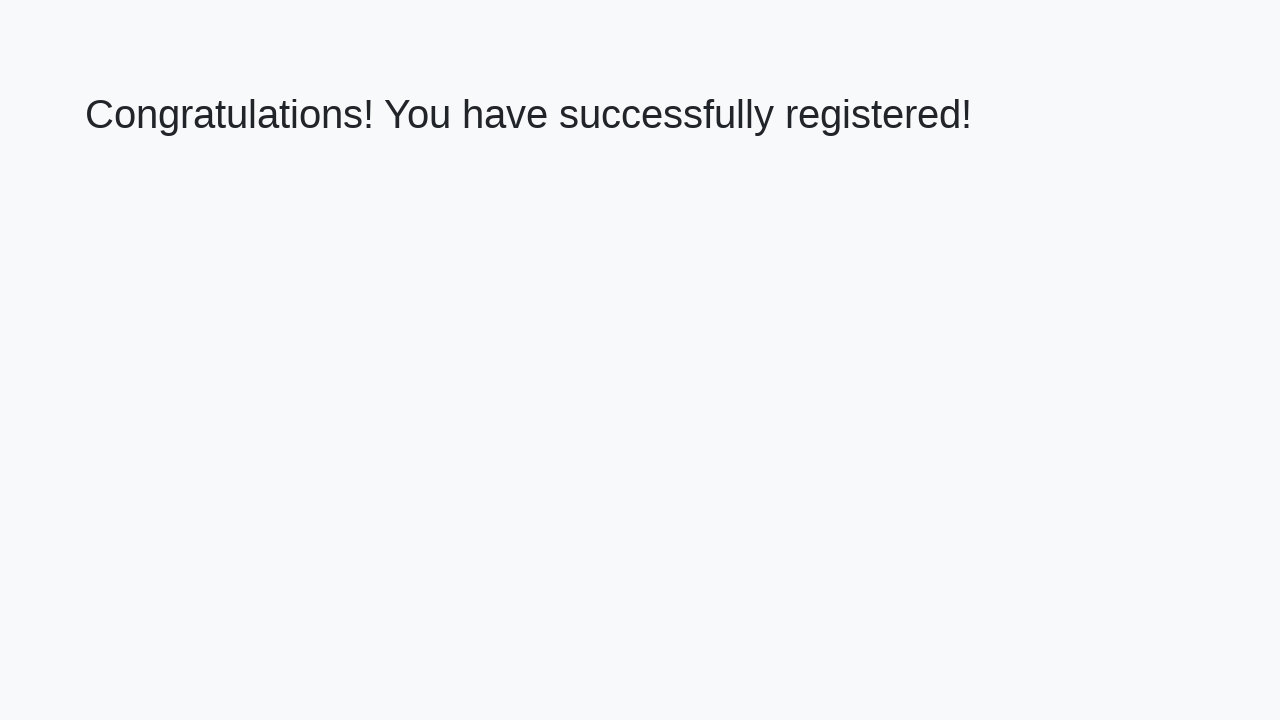

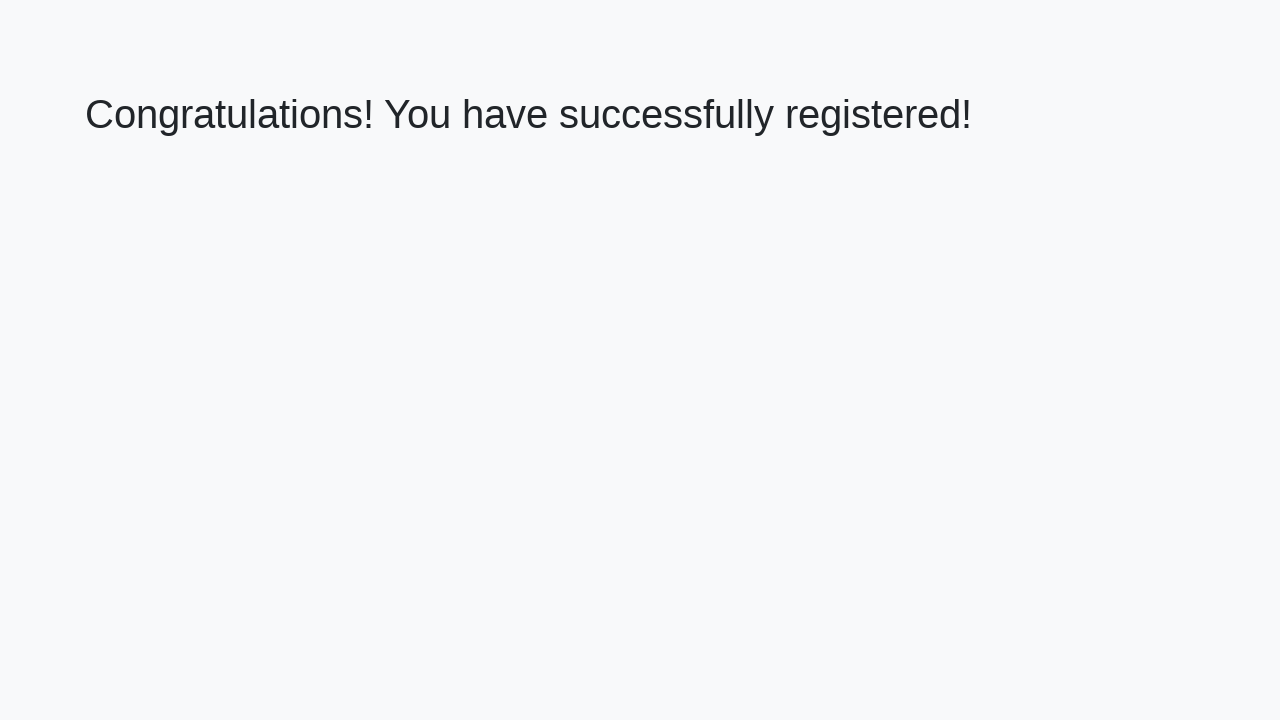